Tests various JavaScript alert interactions including simple alerts, prompt alerts with text input, and confirmation alerts on the DemoQA alerts page

Starting URL: https://demoqa.com/alerts

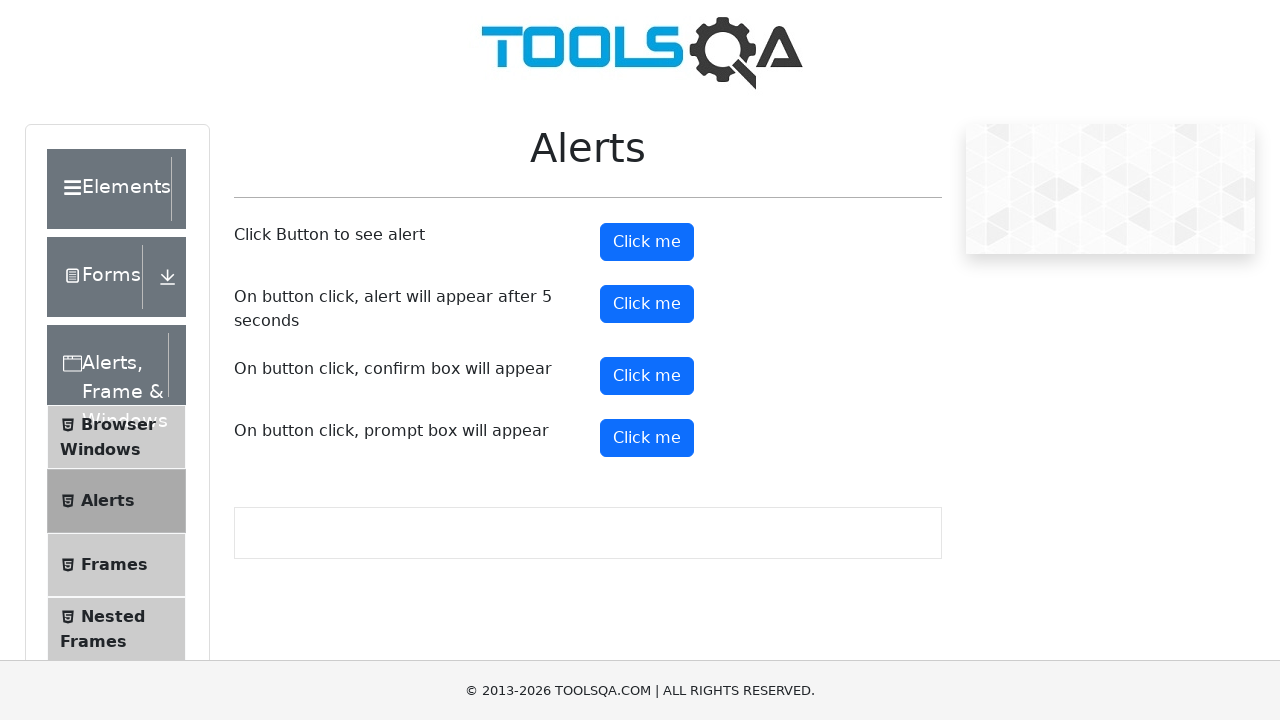

Located the simple alert button element
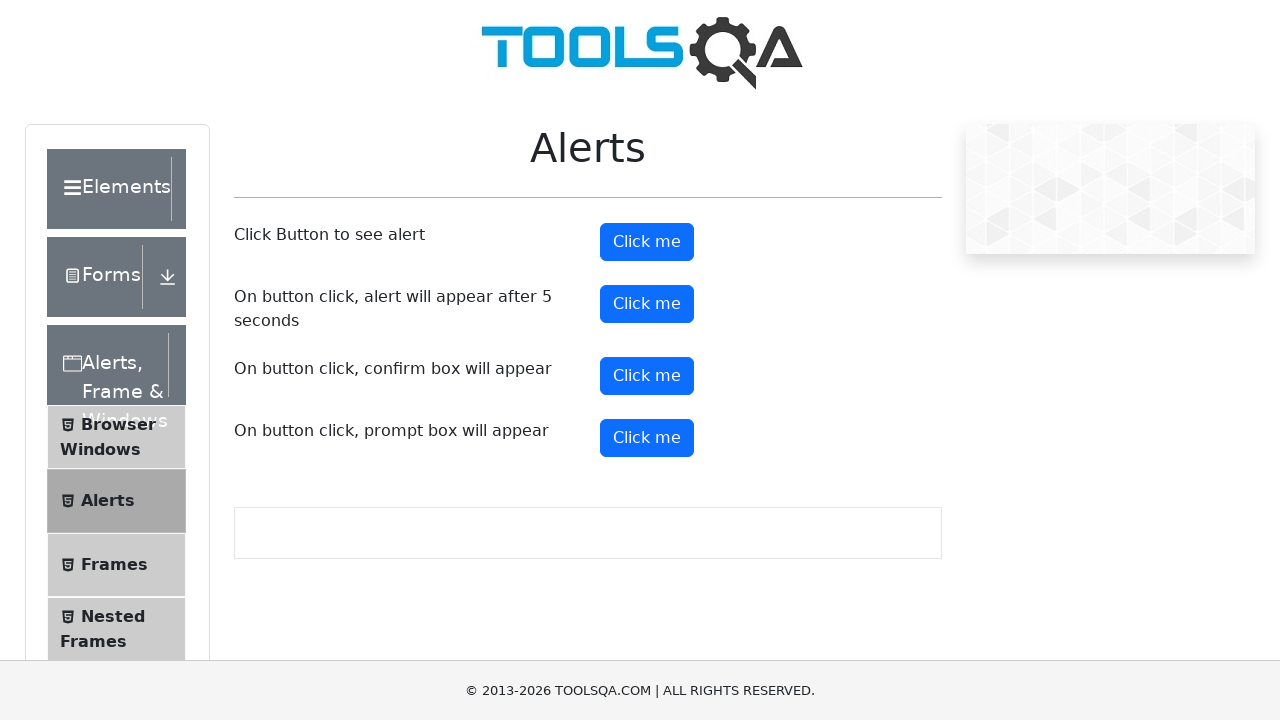

Scrolled the simple alert button into view
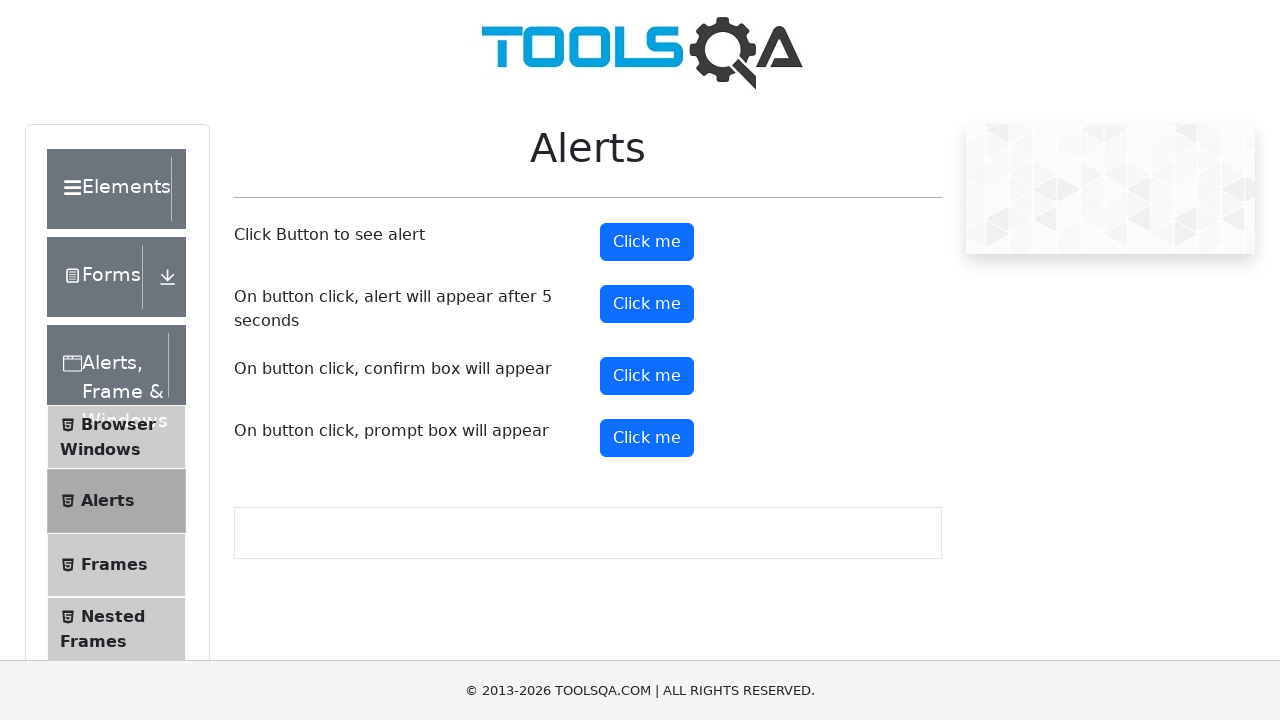

Set up dialog handler to accept all alerts
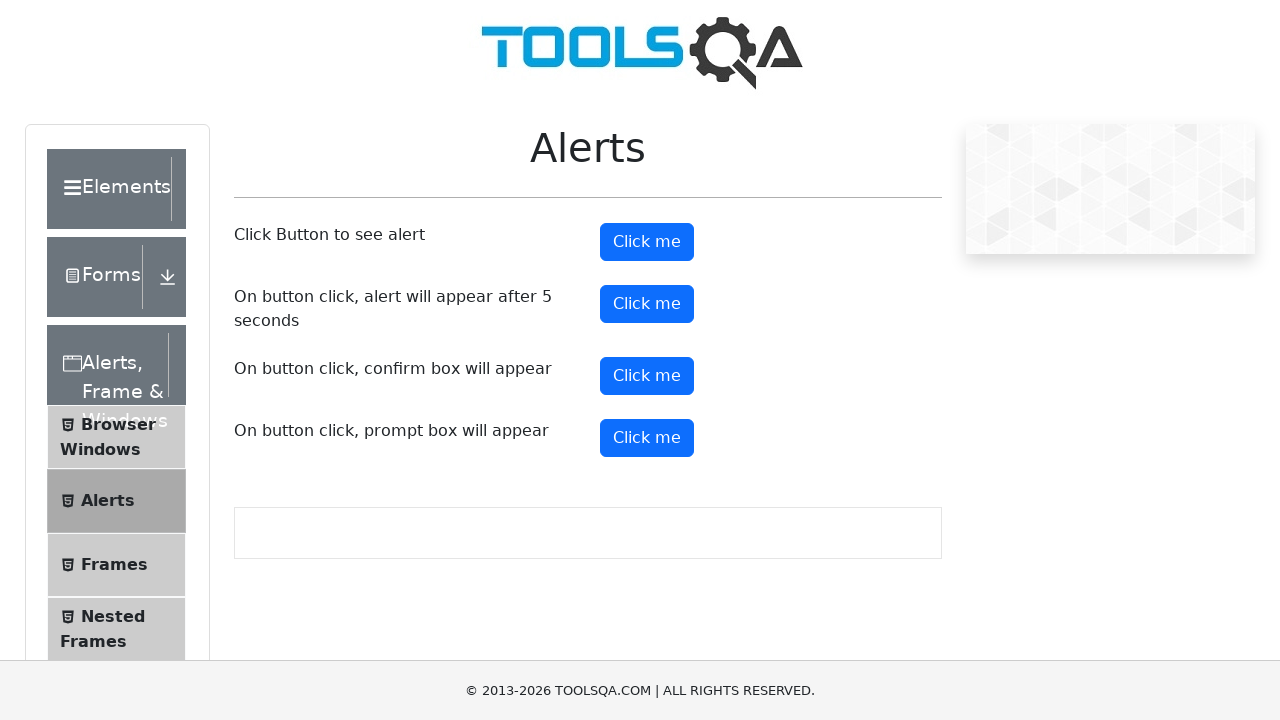

Clicked the simple alert button and accepted the alert at (647, 242) on #alertButton
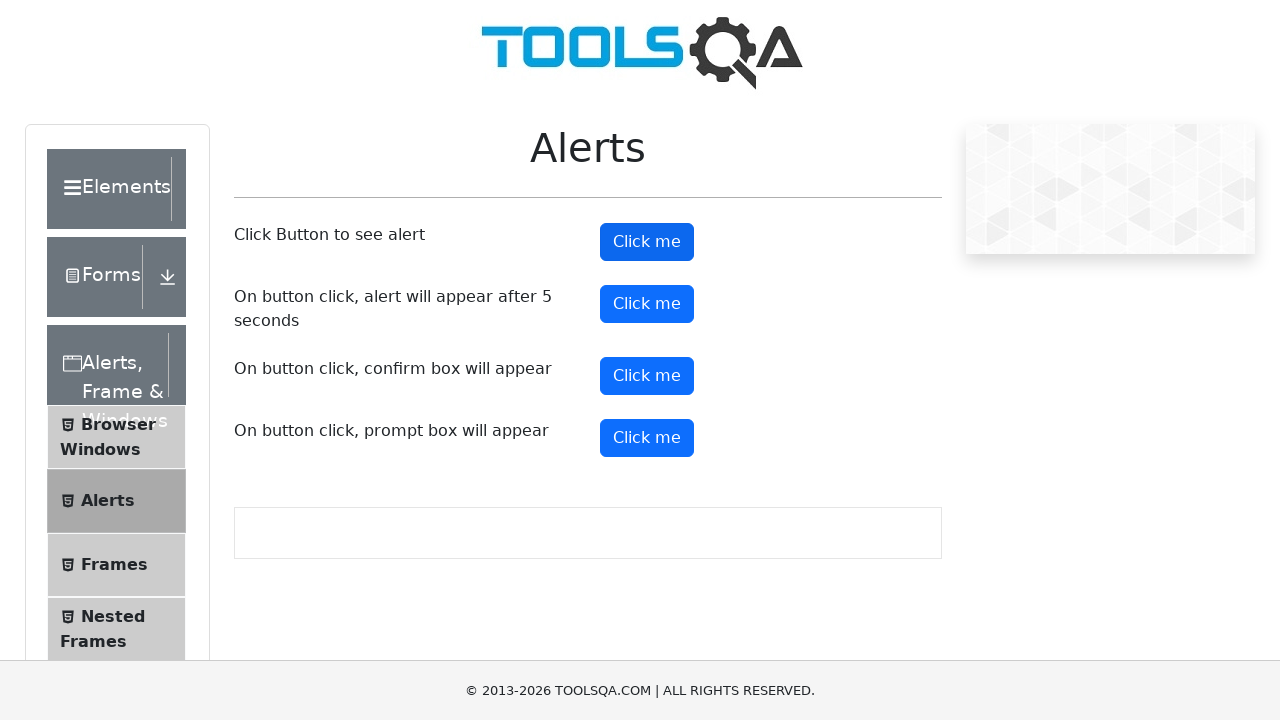

Set up dialog handler to respond to prompt with 'DeepikaAshokan'
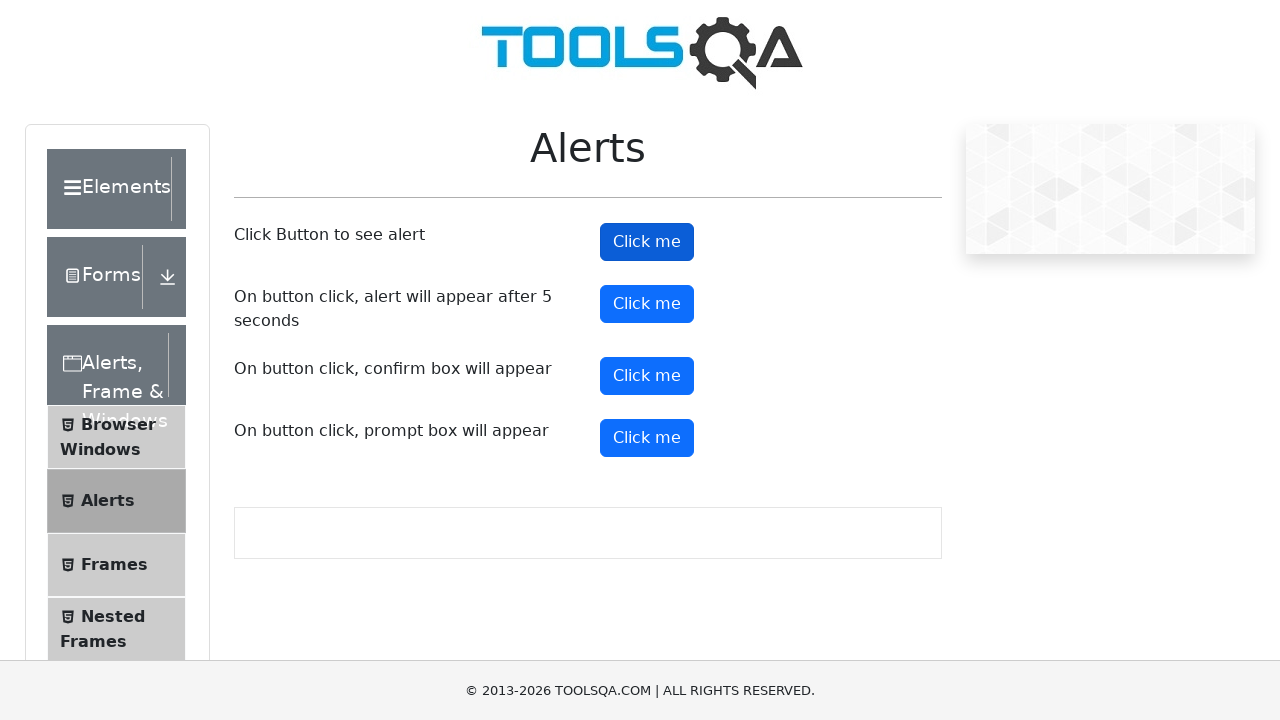

Clicked the prompt button and submitted text input in the alert at (647, 438) on #promtButton
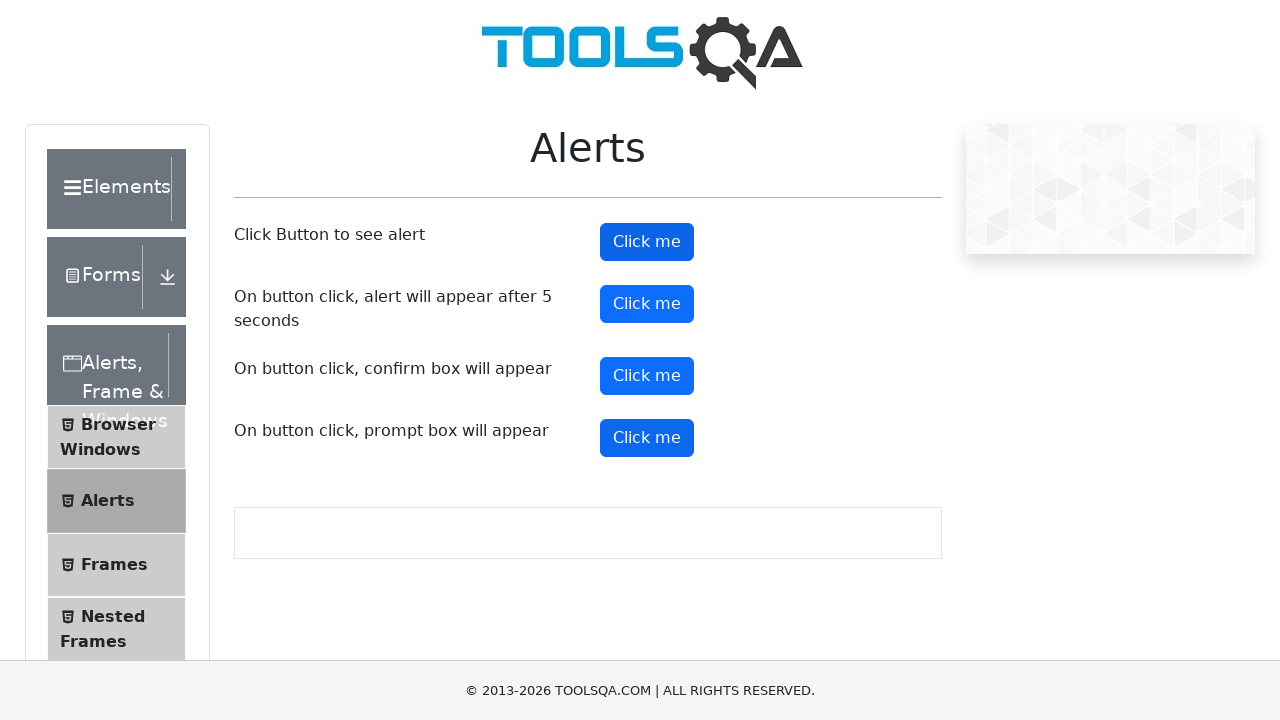

Set up dialog handler to accept the confirmation alert
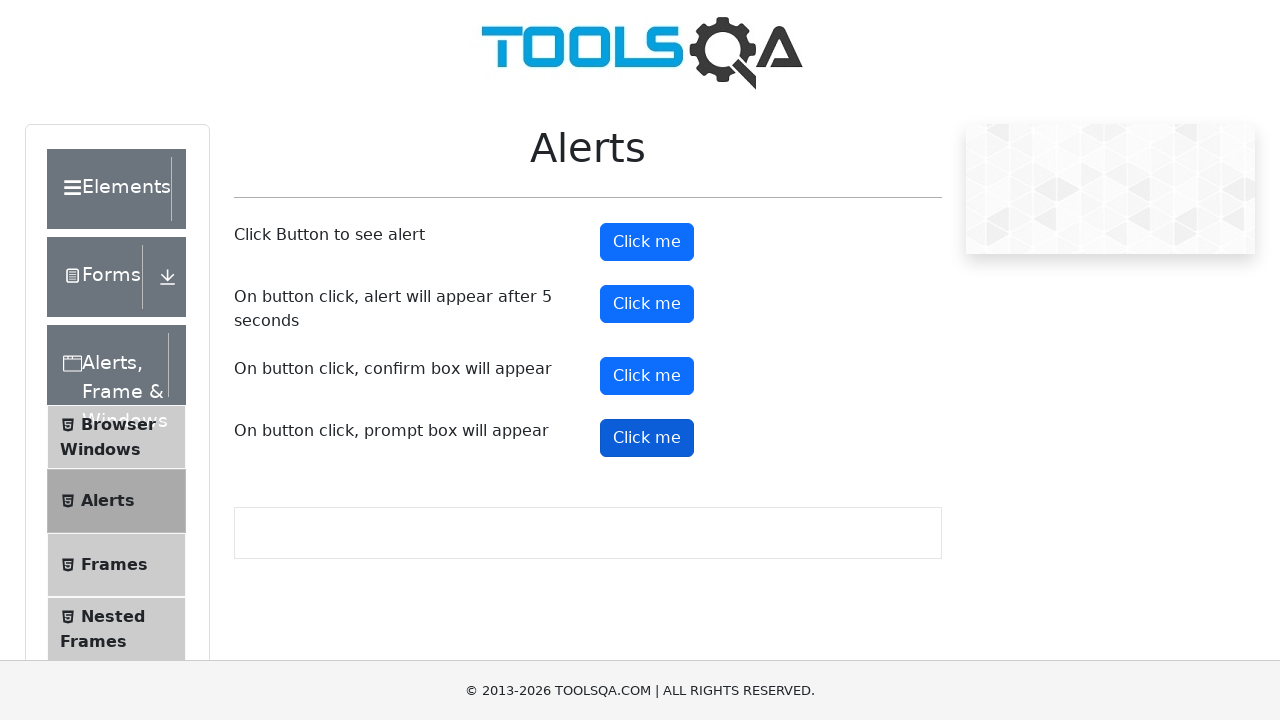

Clicked the prompt button again and accepted the confirmation alert at (647, 438) on #promtButton
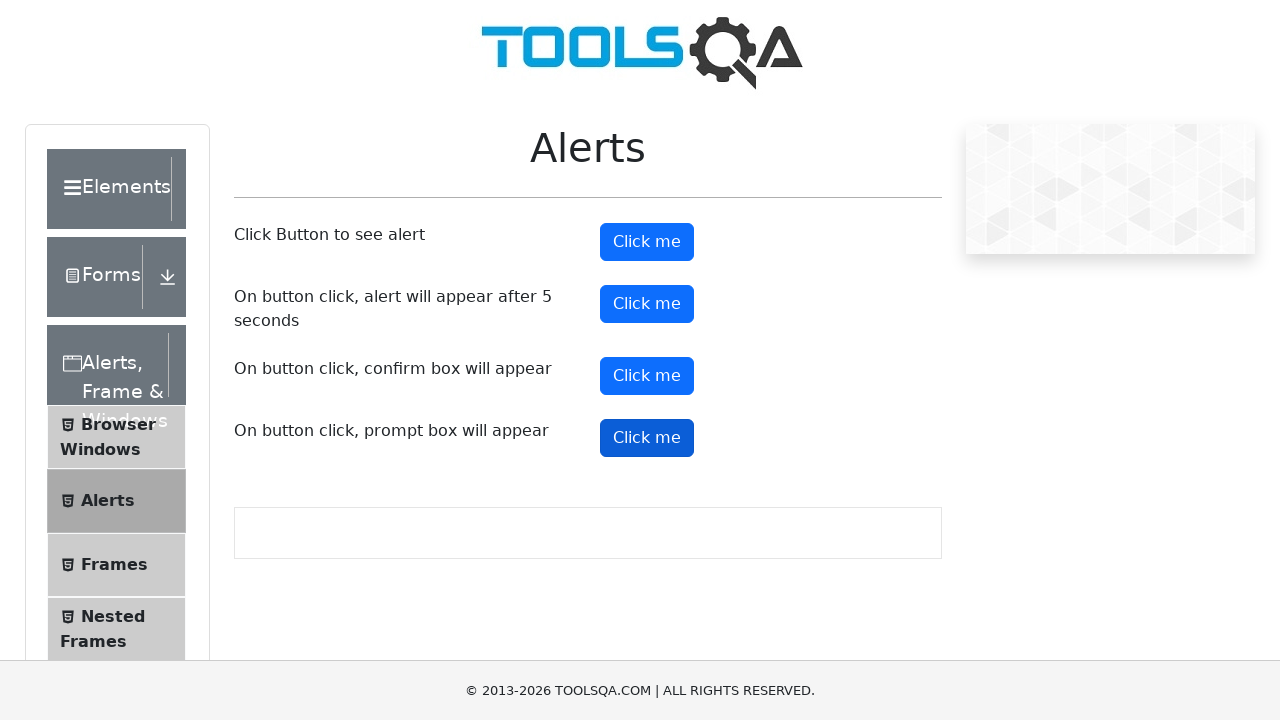

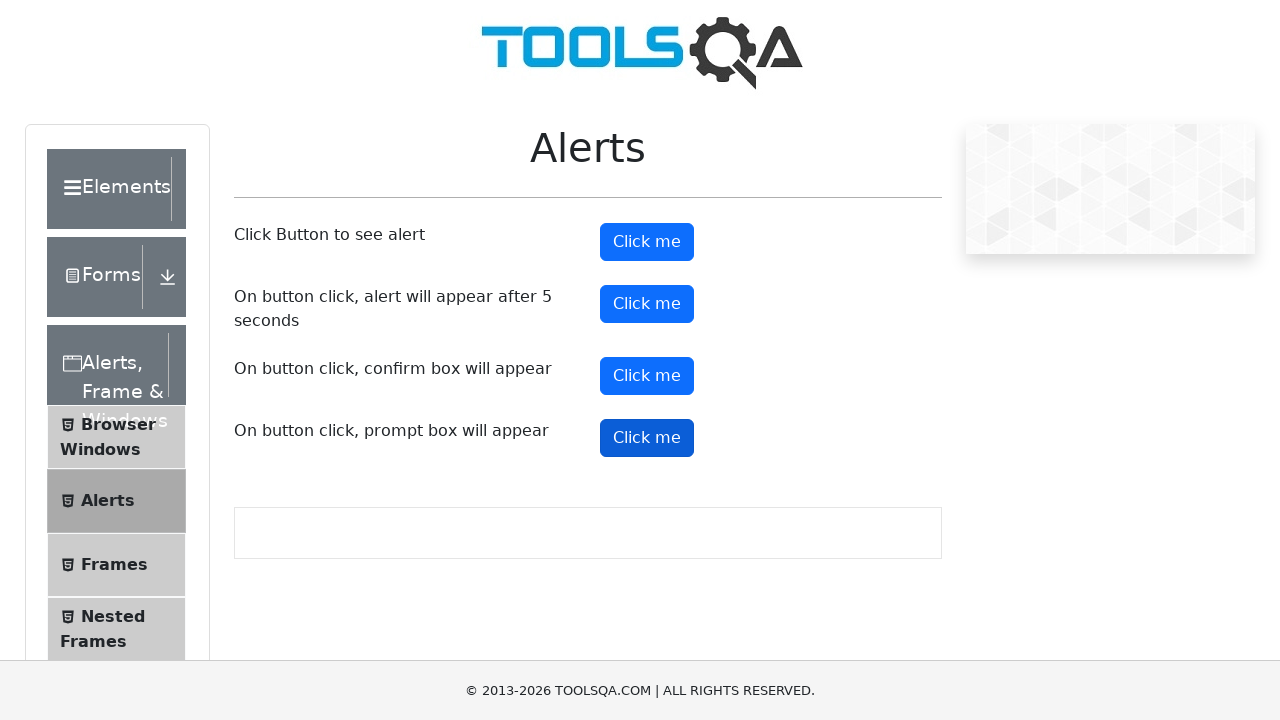